Tests a basic HTML form by filling in first name and last name fields, then submitting the form on W3Schools forms tutorial page.

Starting URL: https://www.w3schools.com/html/html_forms.asp

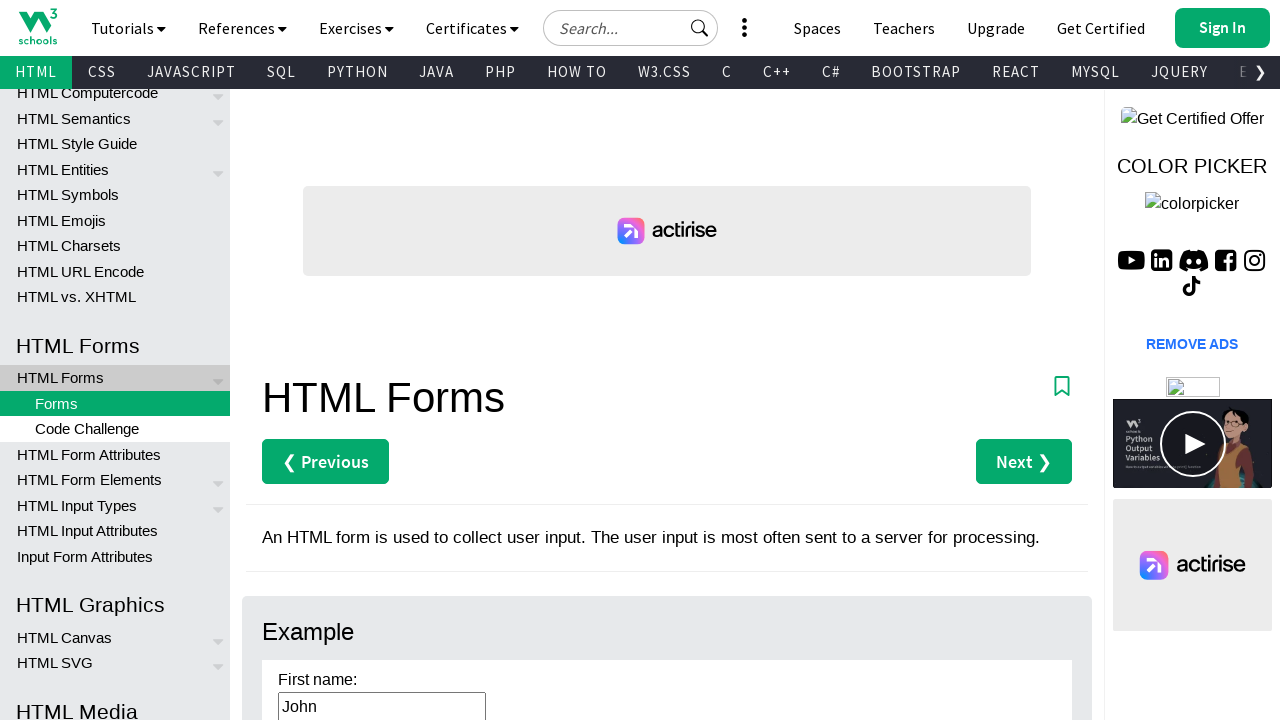

Navigated to W3Schools HTML forms tutorial page
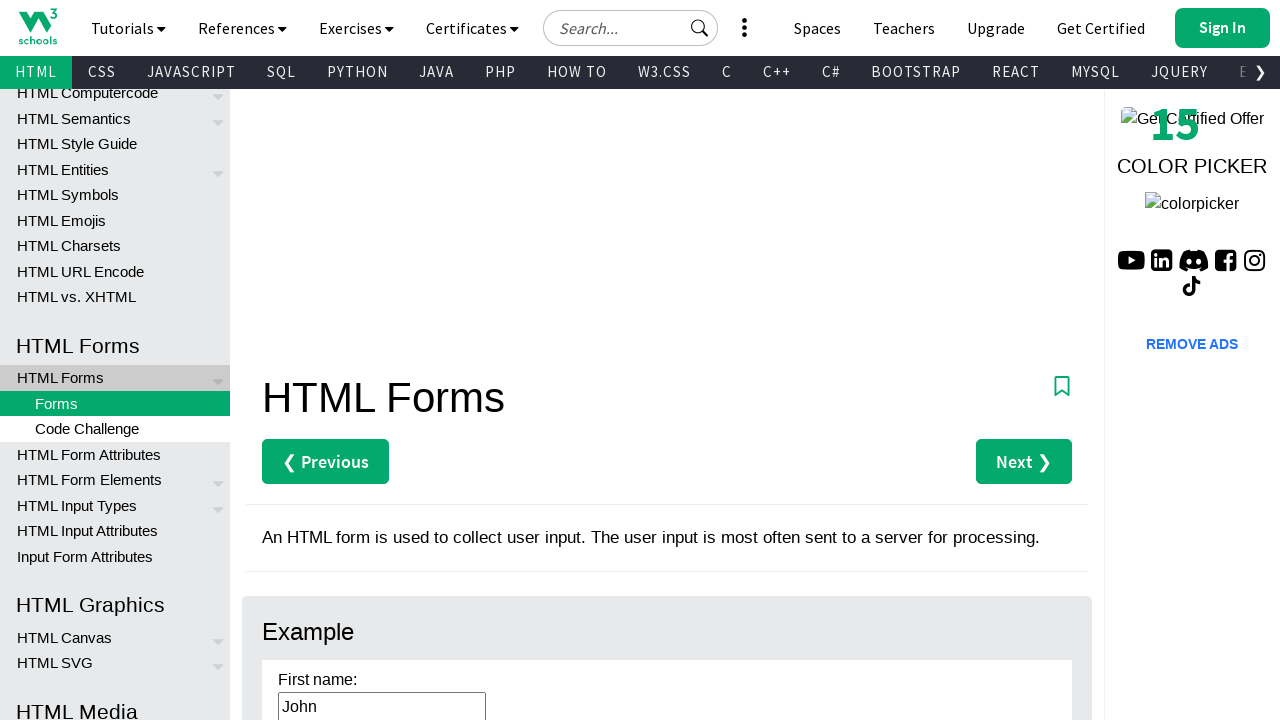

Filled first name field with 'John' on #fname
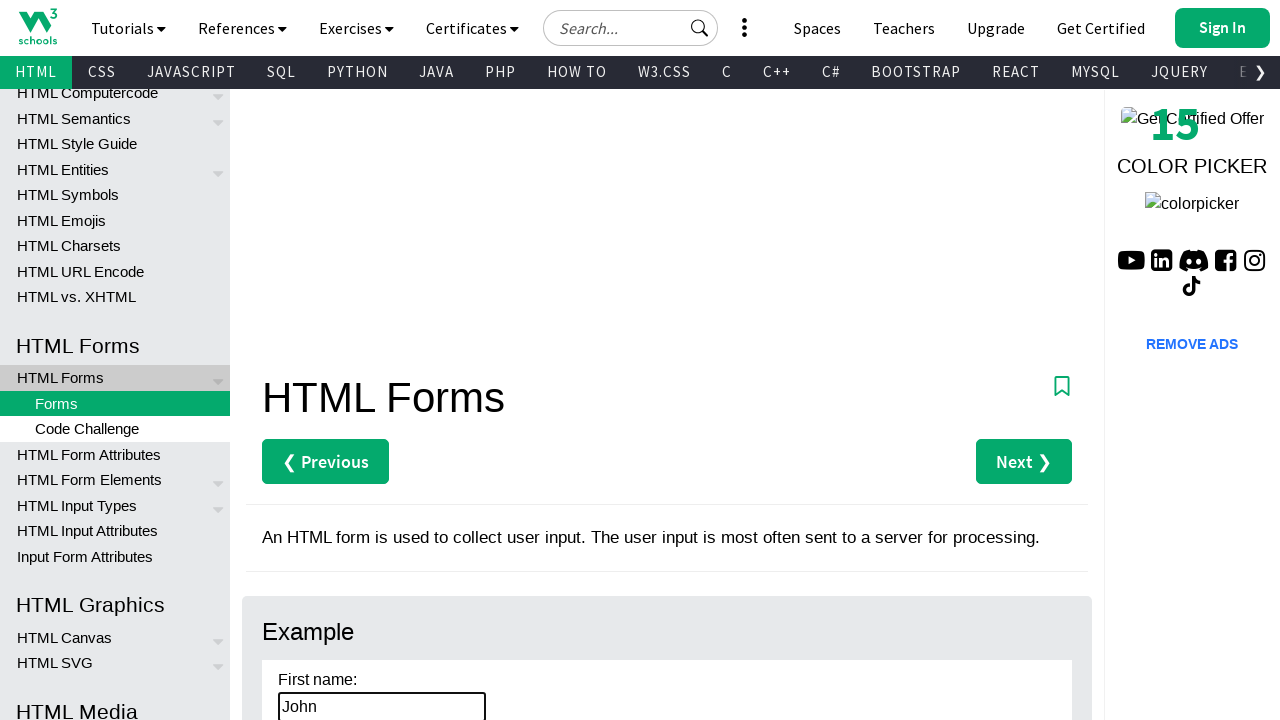

Filled last name field with 'Doe' on #lname
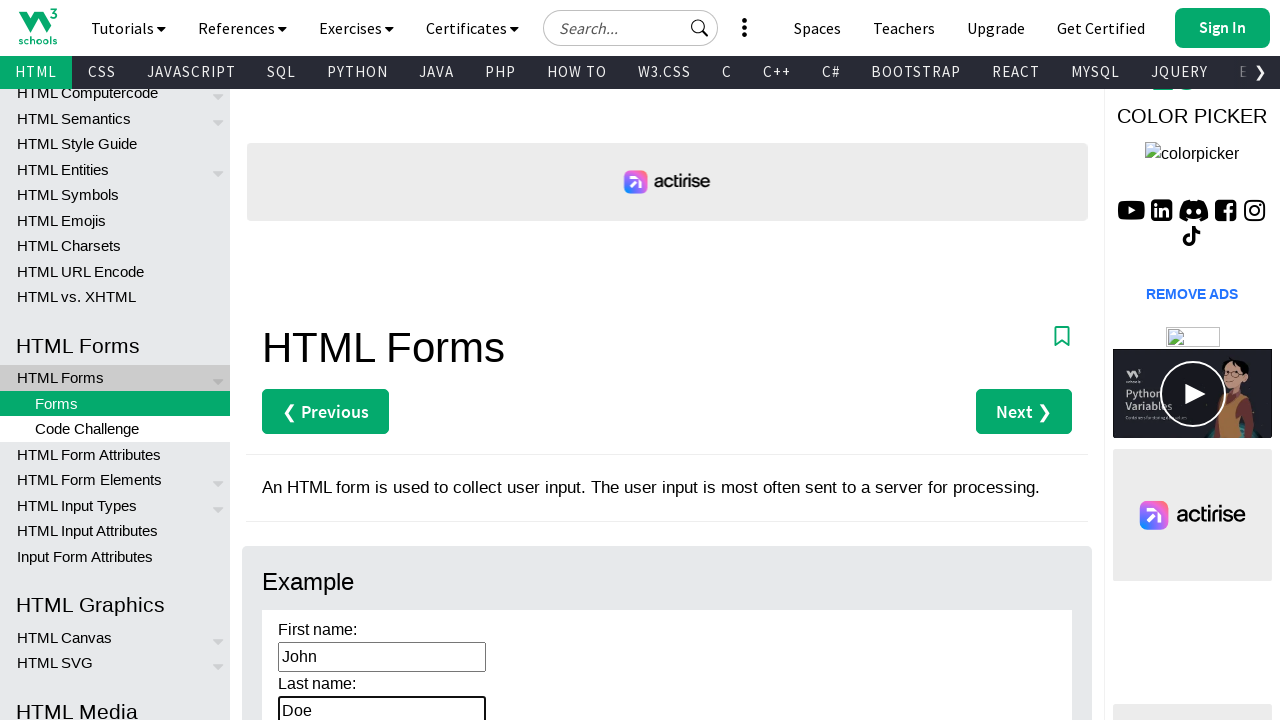

Clicked form submit button at (311, 360) on input[type='submit']
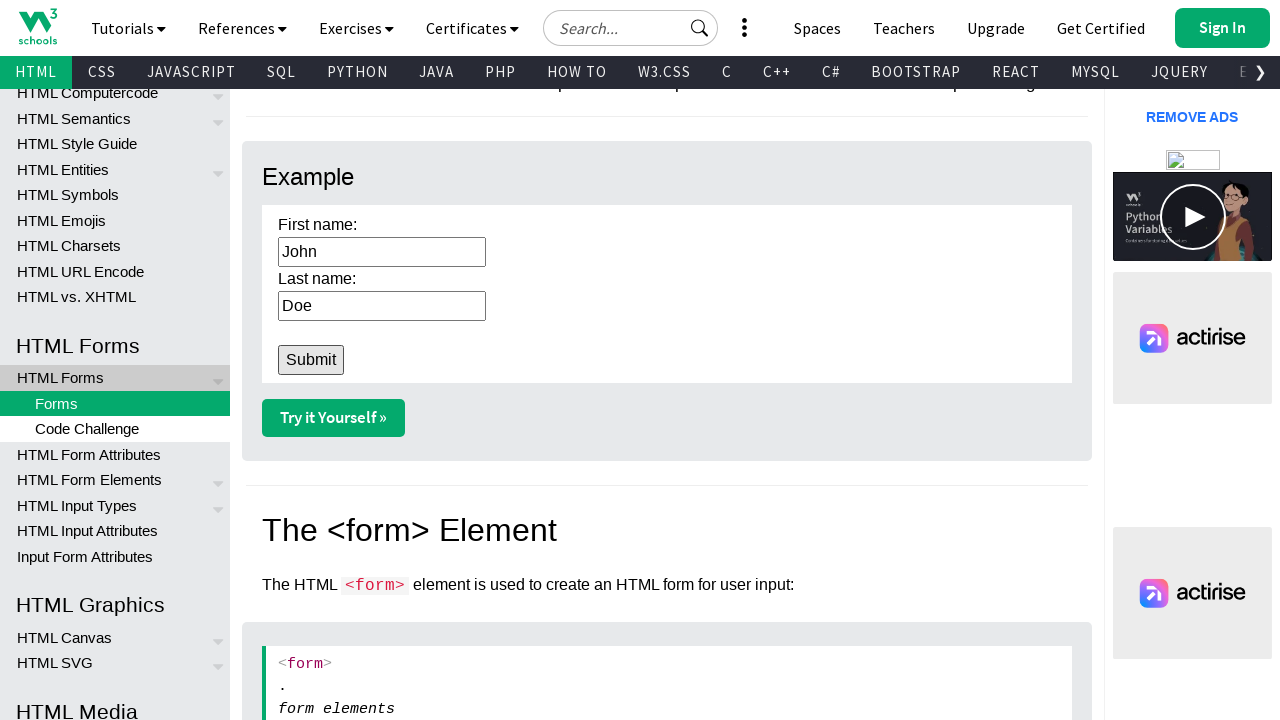

Form submission completed and page loaded
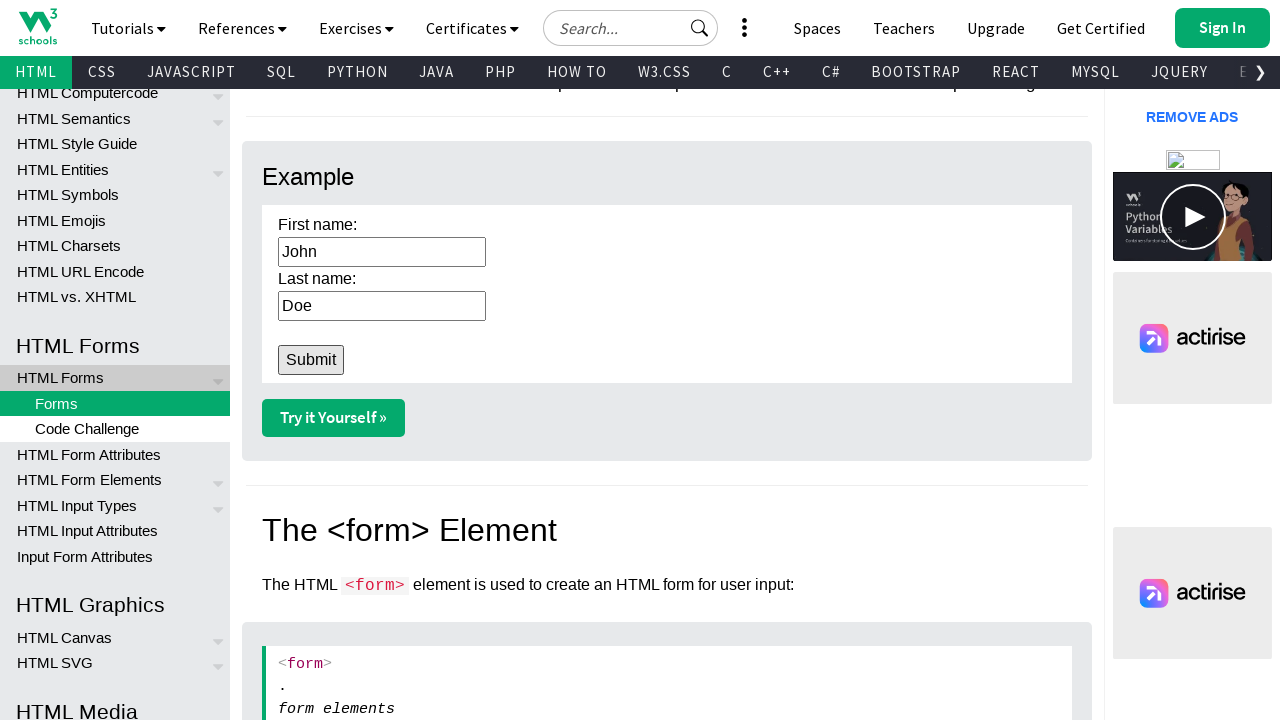

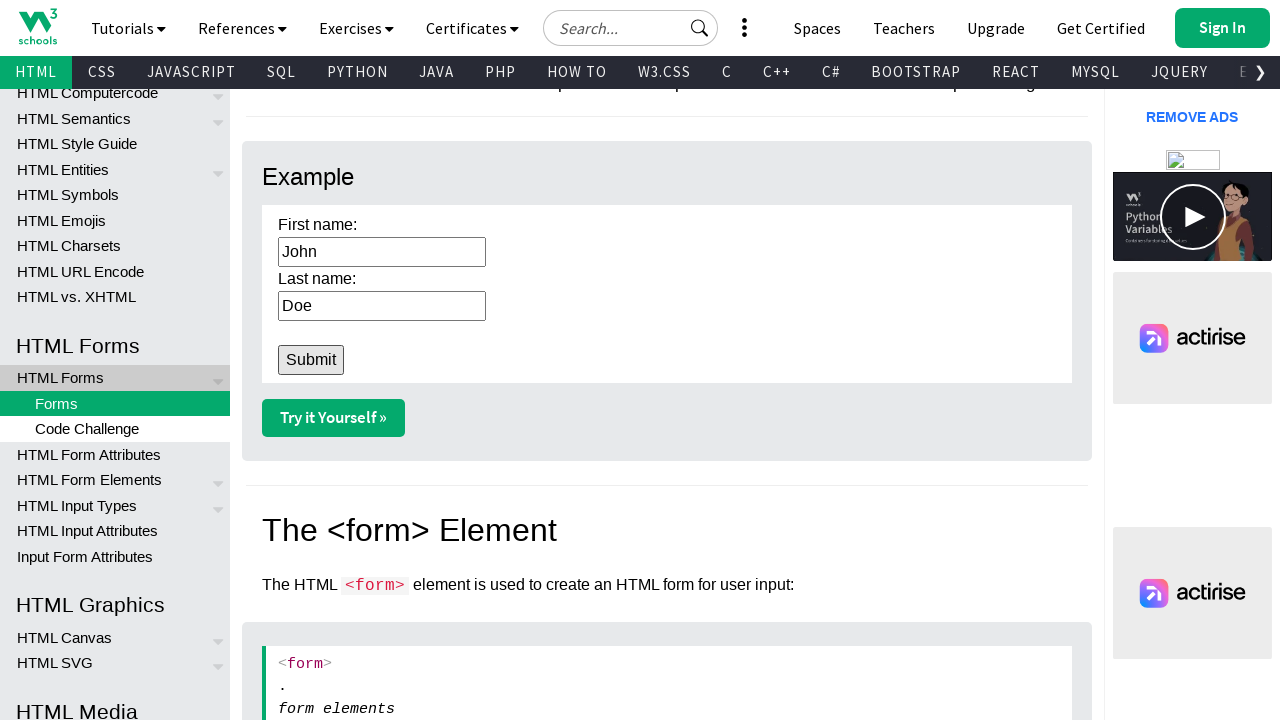